Tests React Semantic UI dropdown selection by choosing different contact names and verifying the selection updates correctly.

Starting URL: https://react.semantic-ui.com/maximize/dropdown-example-selection/

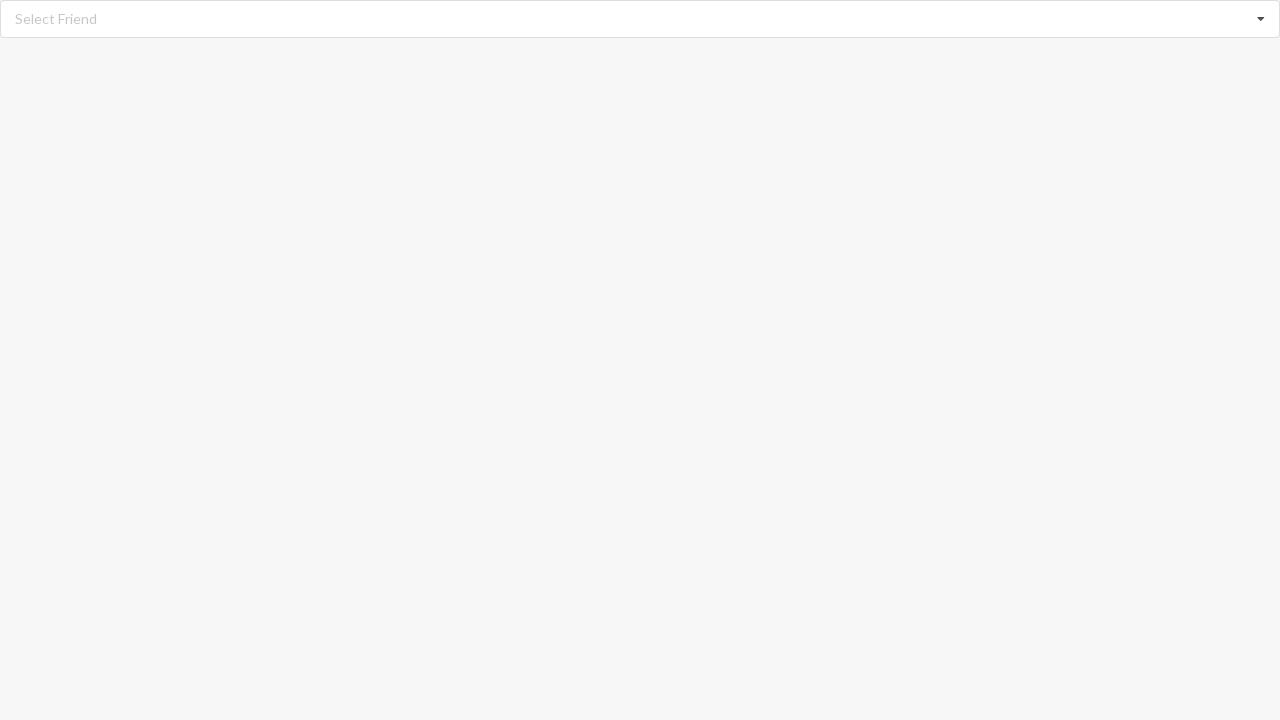

Clicked dropdown to open menu at (640, 19) on div.dropdown
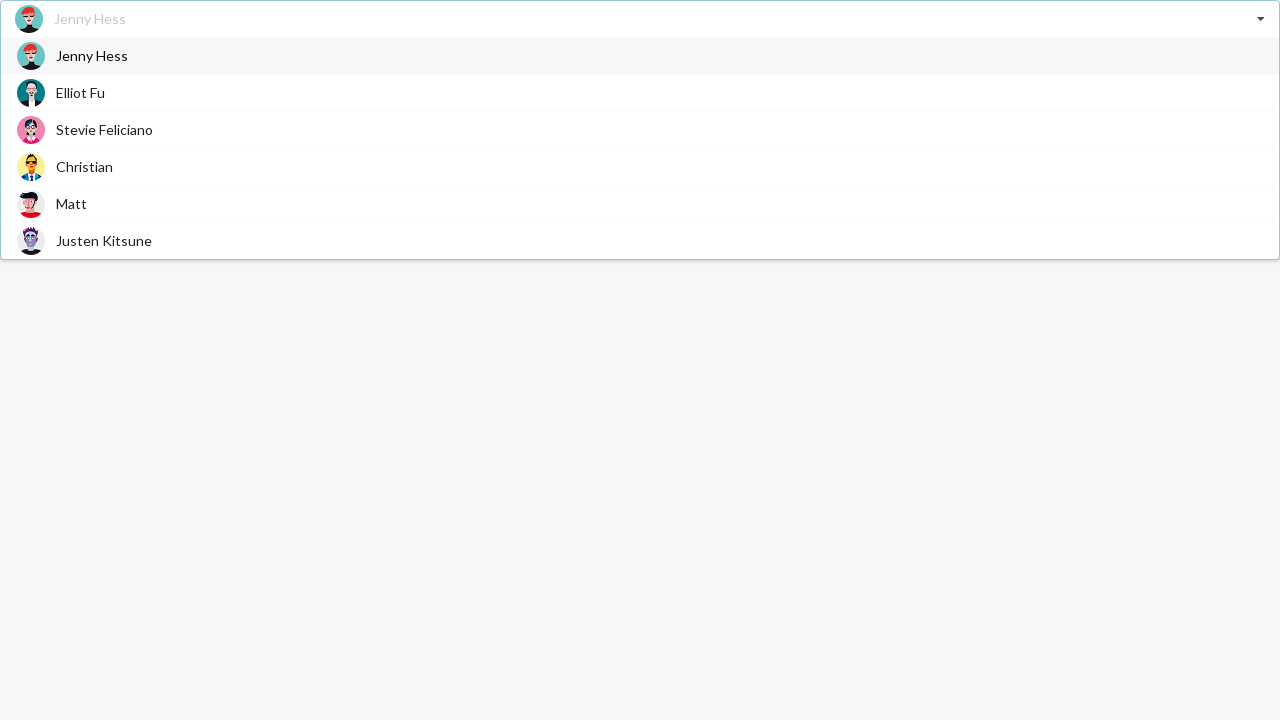

Dropdown menu items loaded
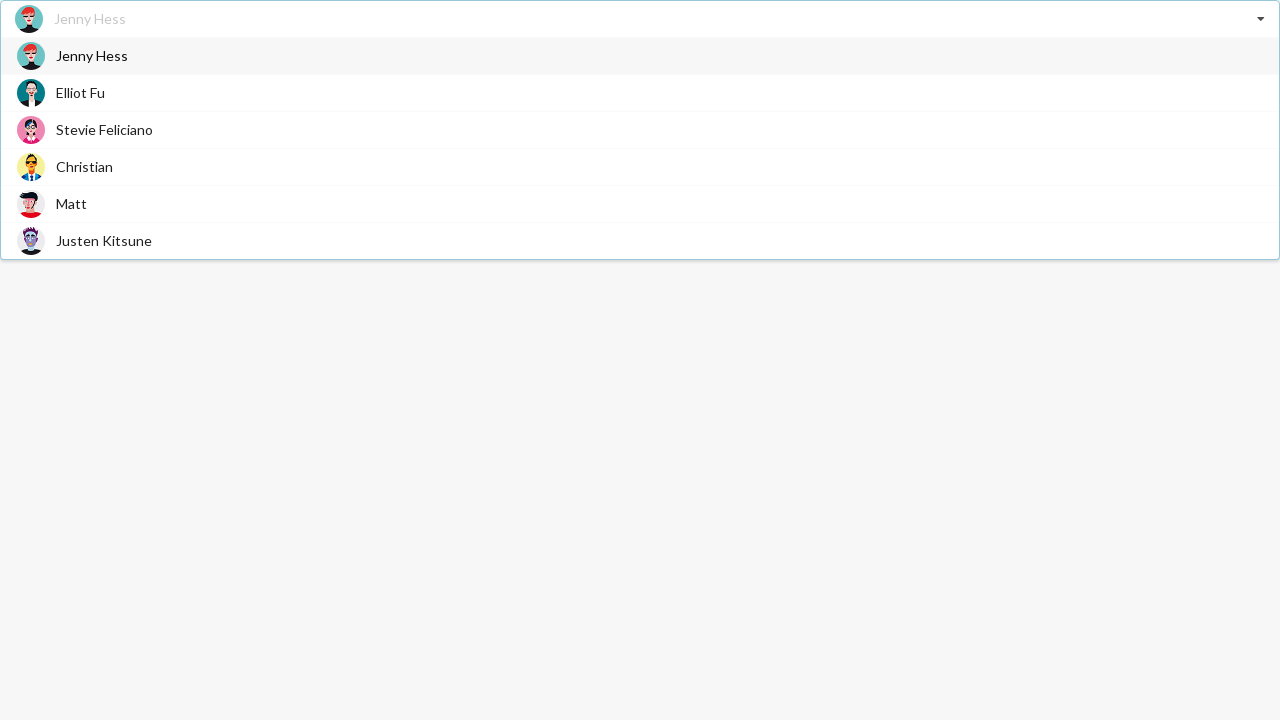

Selected 'Jenny Hess' from dropdown at (92, 56) on div.menu span.text:has-text('Jenny Hess')
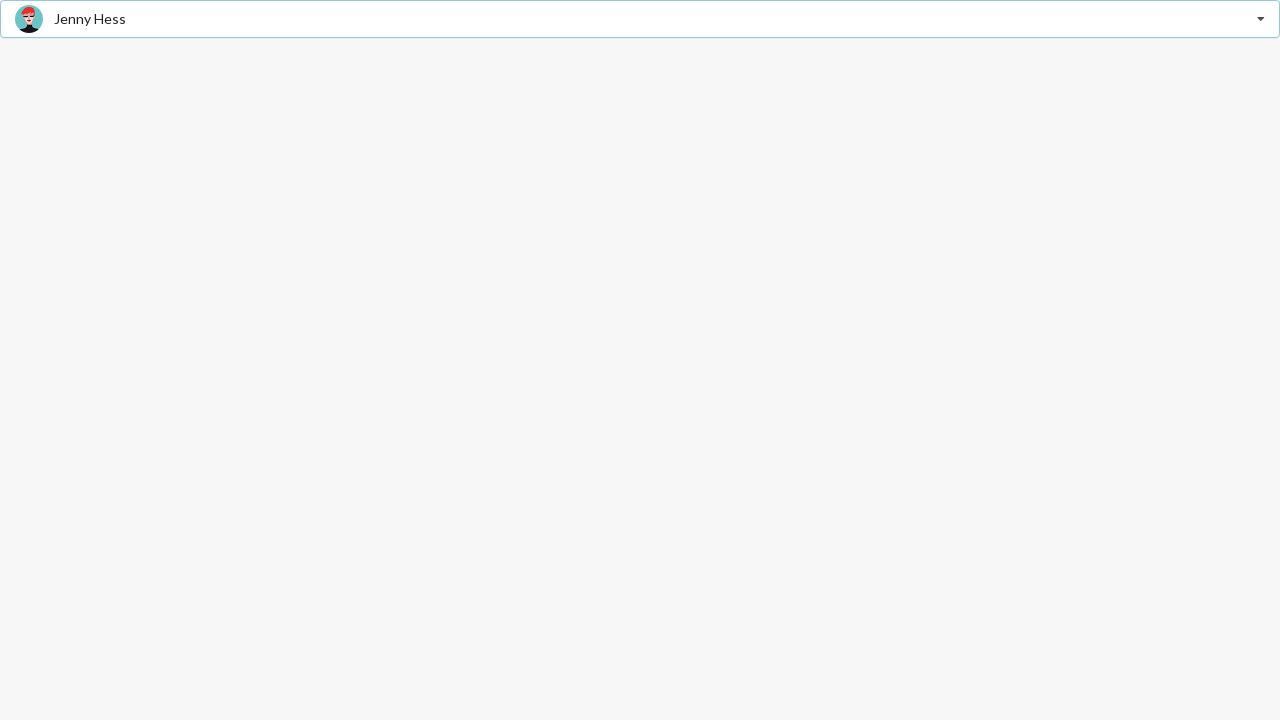

Waited 1000ms for selection to update
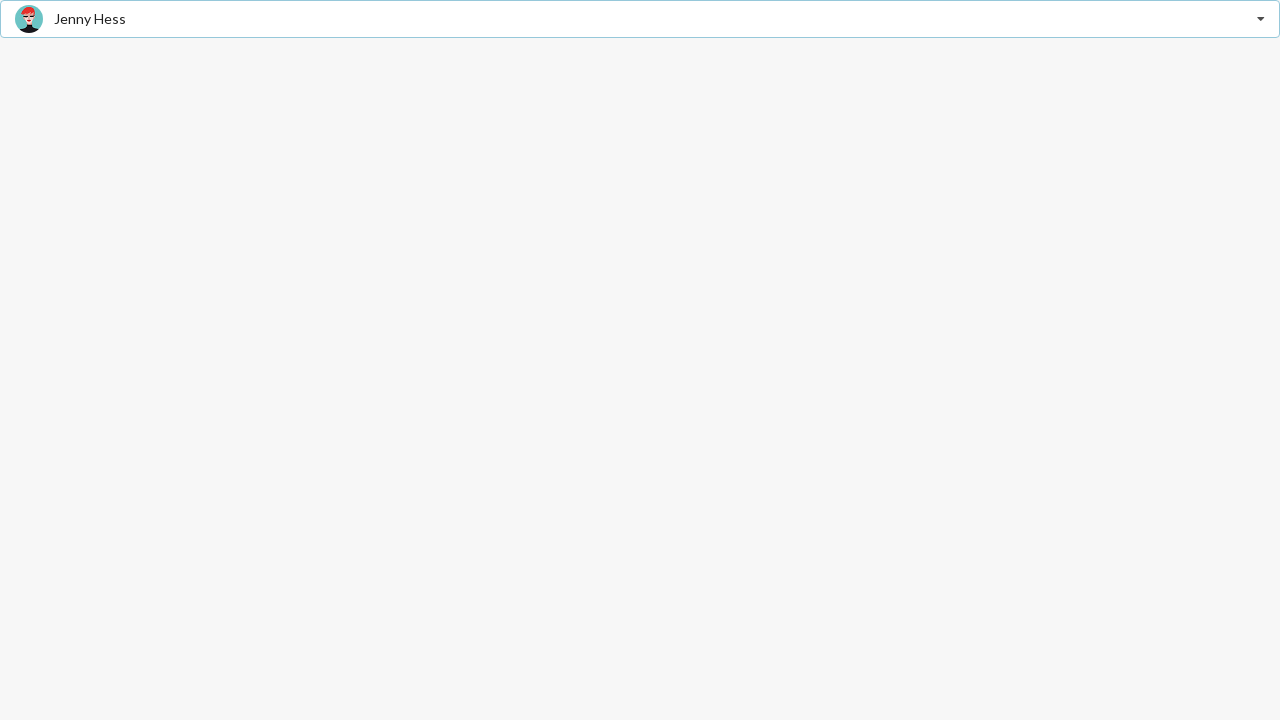

Clicked dropdown to open menu at (640, 19) on div.dropdown
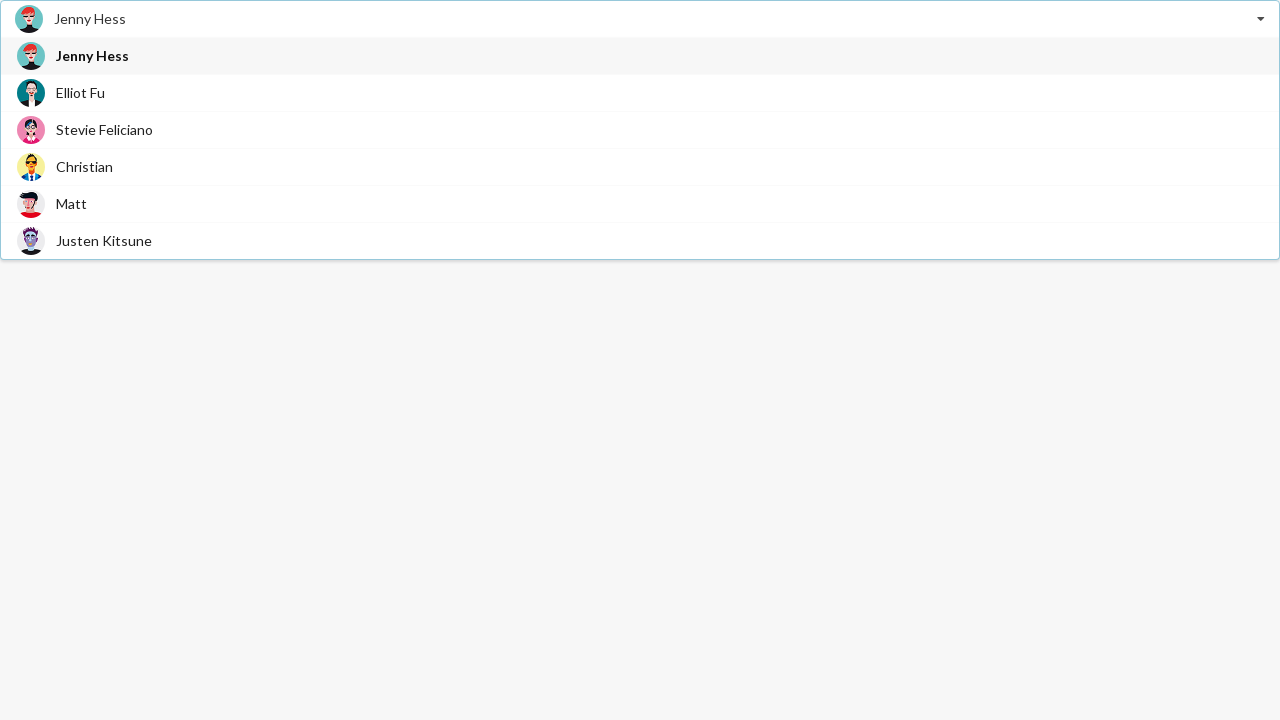

Dropdown menu items loaded
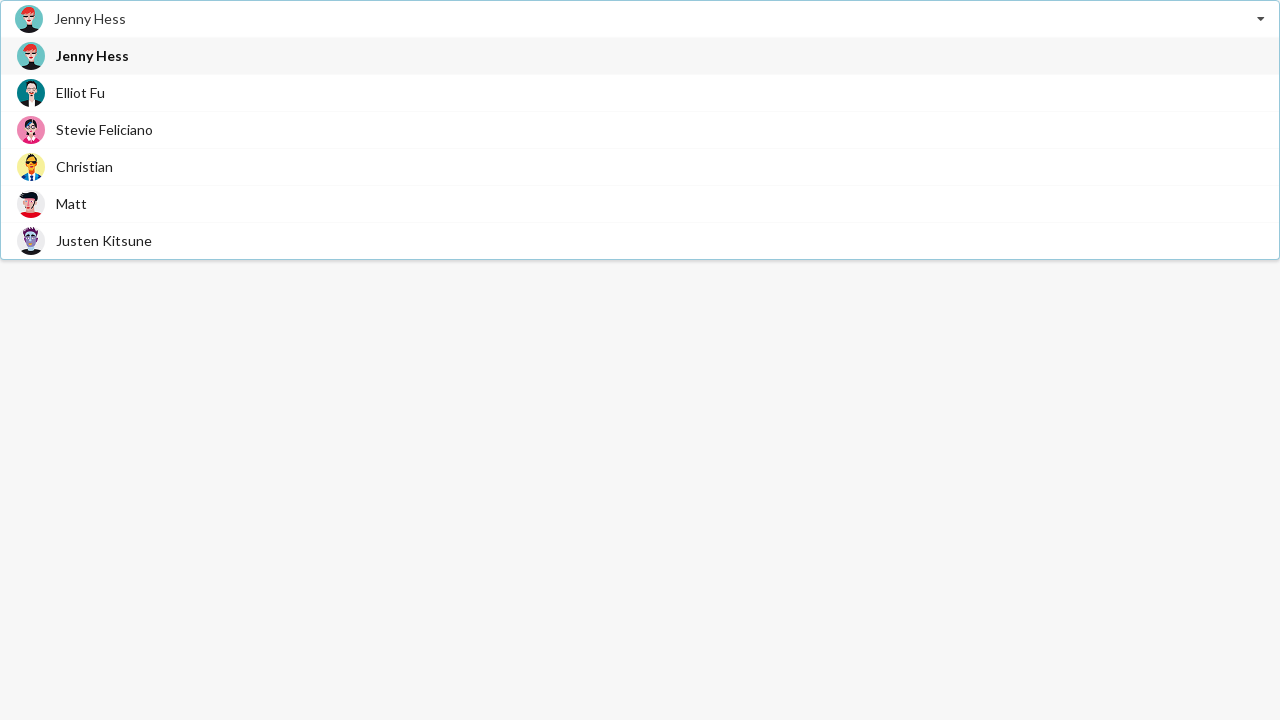

Selected 'Stevie Feliciano' from dropdown at (104, 130) on div.menu span.text:has-text('Stevie Feliciano')
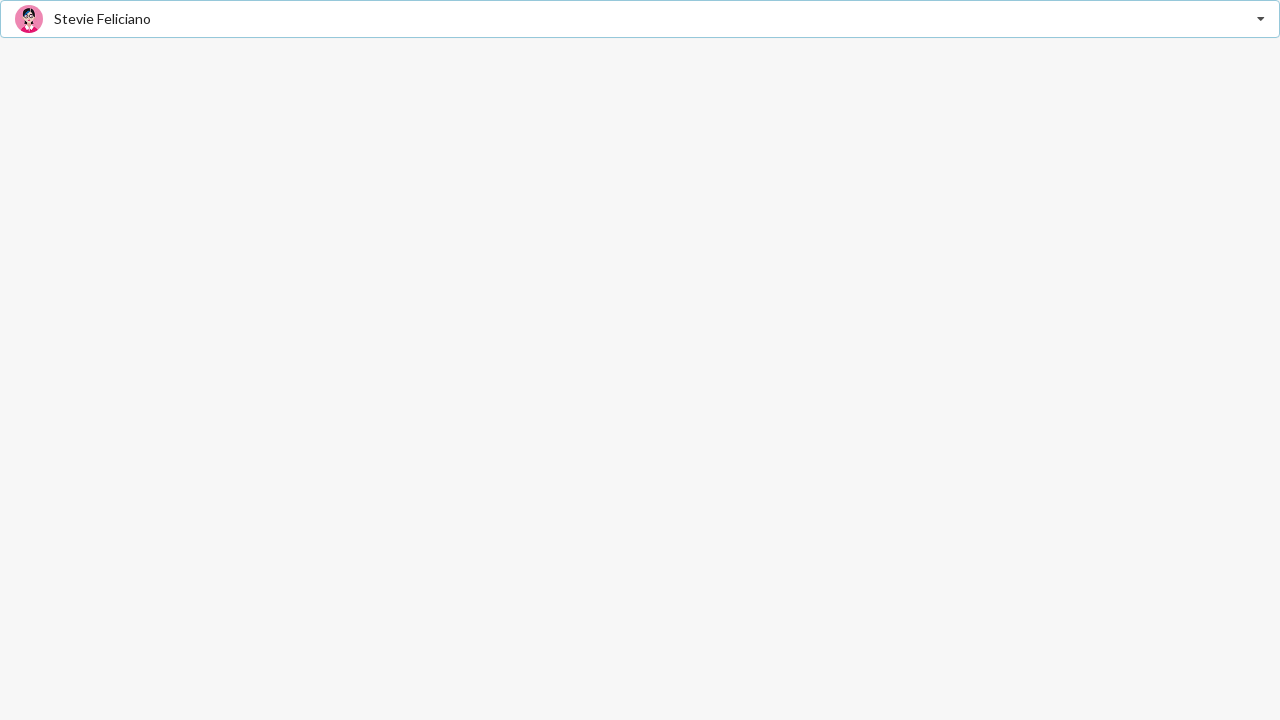

Waited 1000ms for selection to update
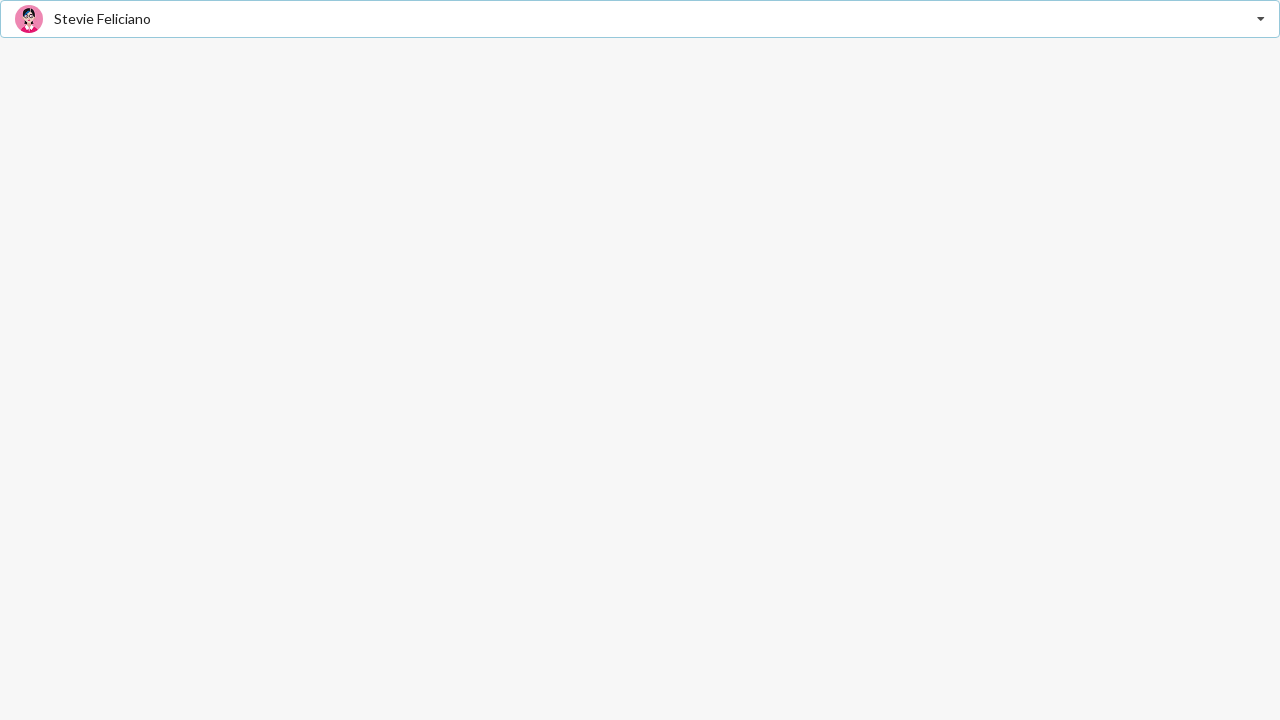

Clicked dropdown to open menu at (640, 19) on div.dropdown
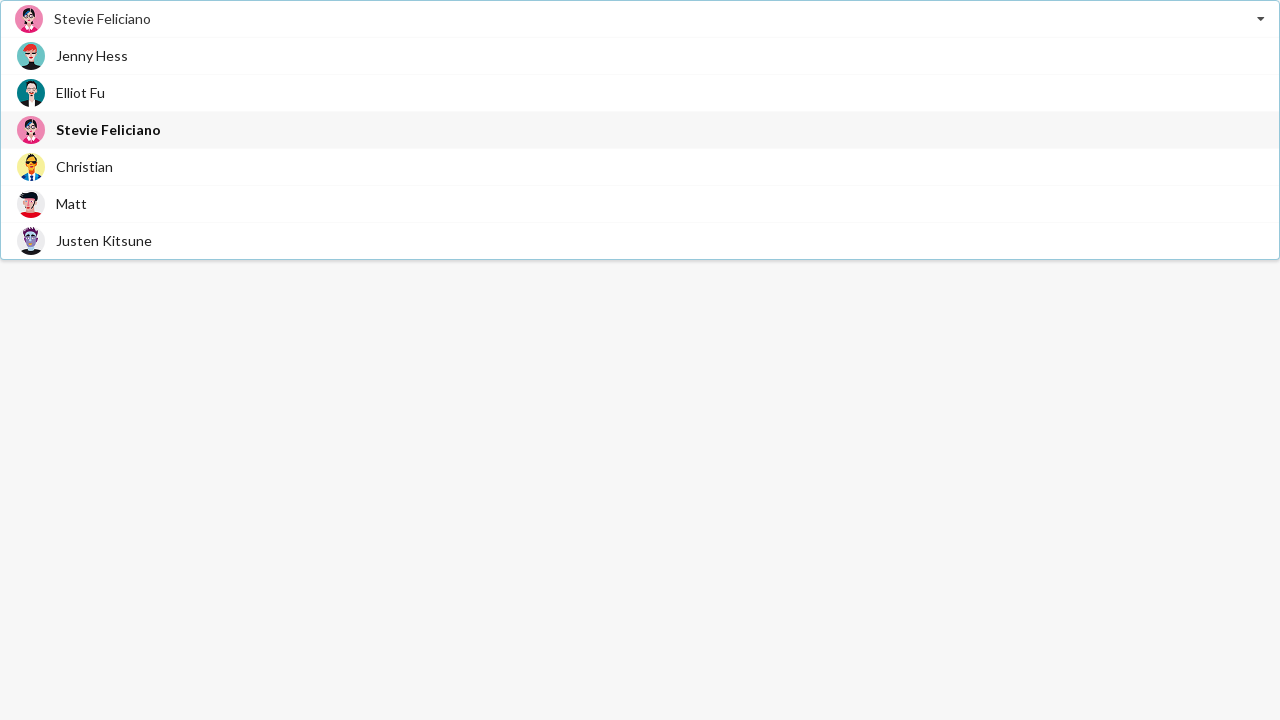

Dropdown menu items loaded
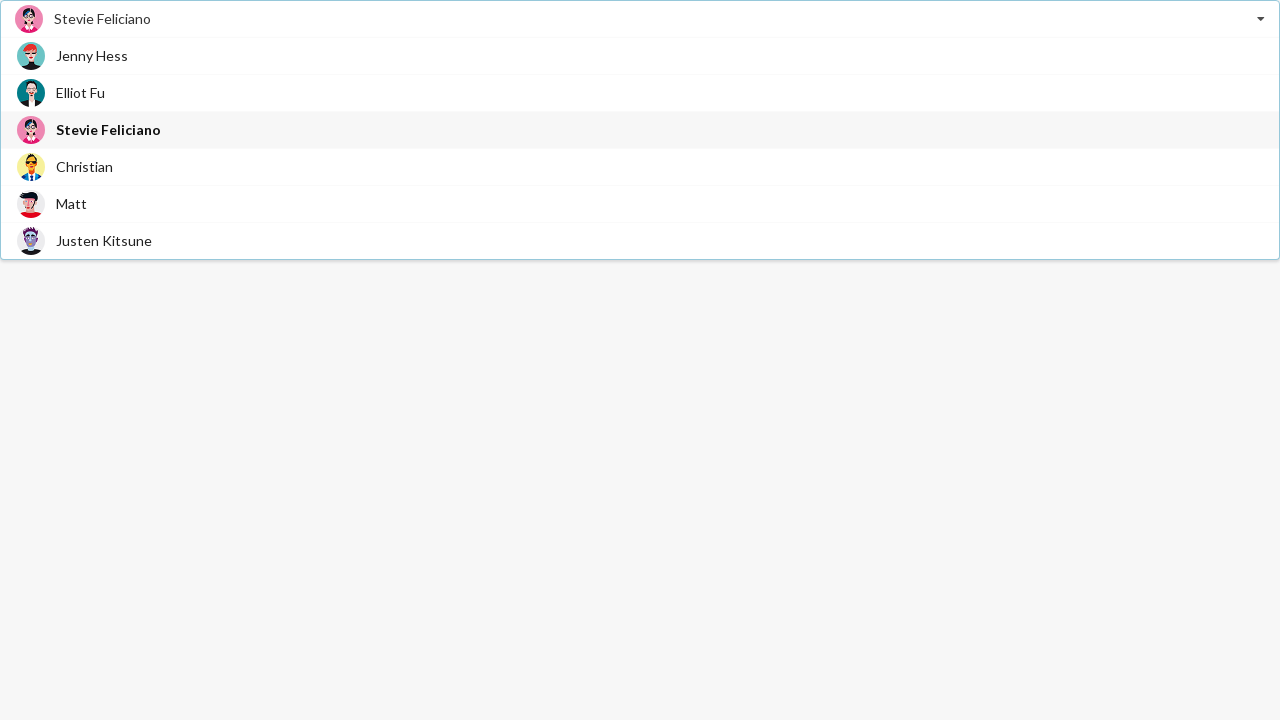

Selected 'Christian' from dropdown at (84, 166) on div.menu span.text:has-text('Christian')
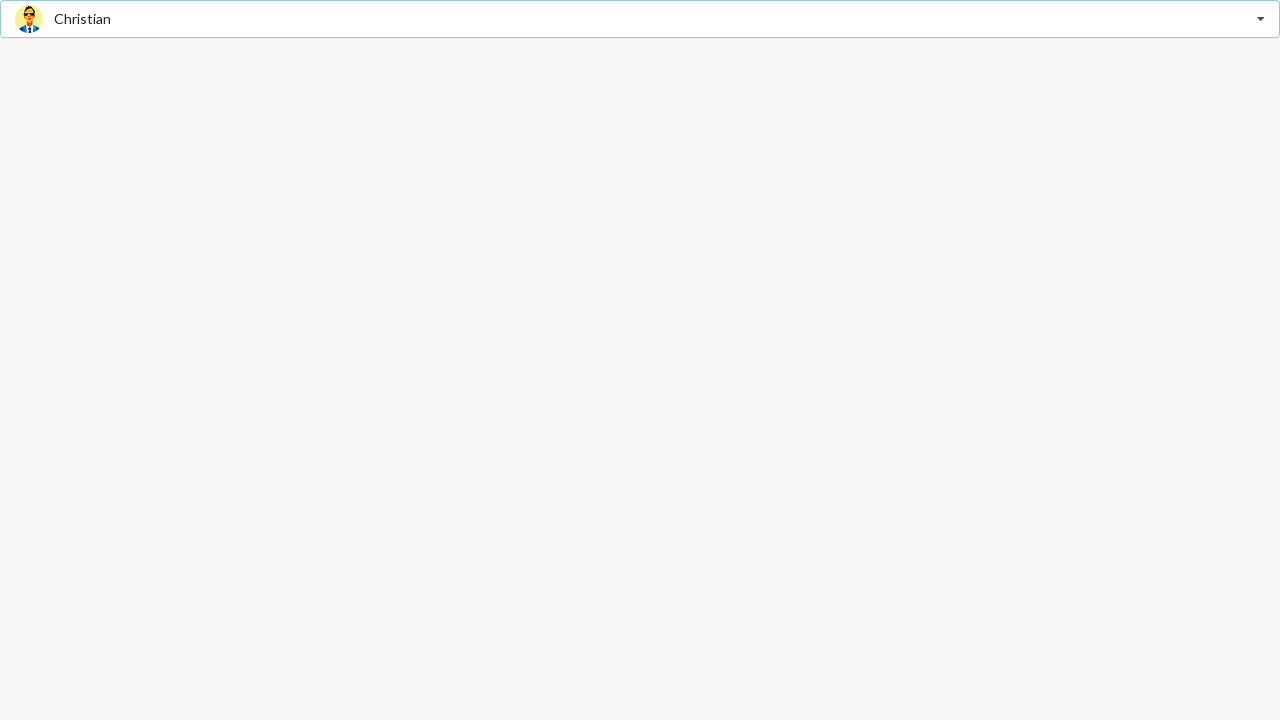

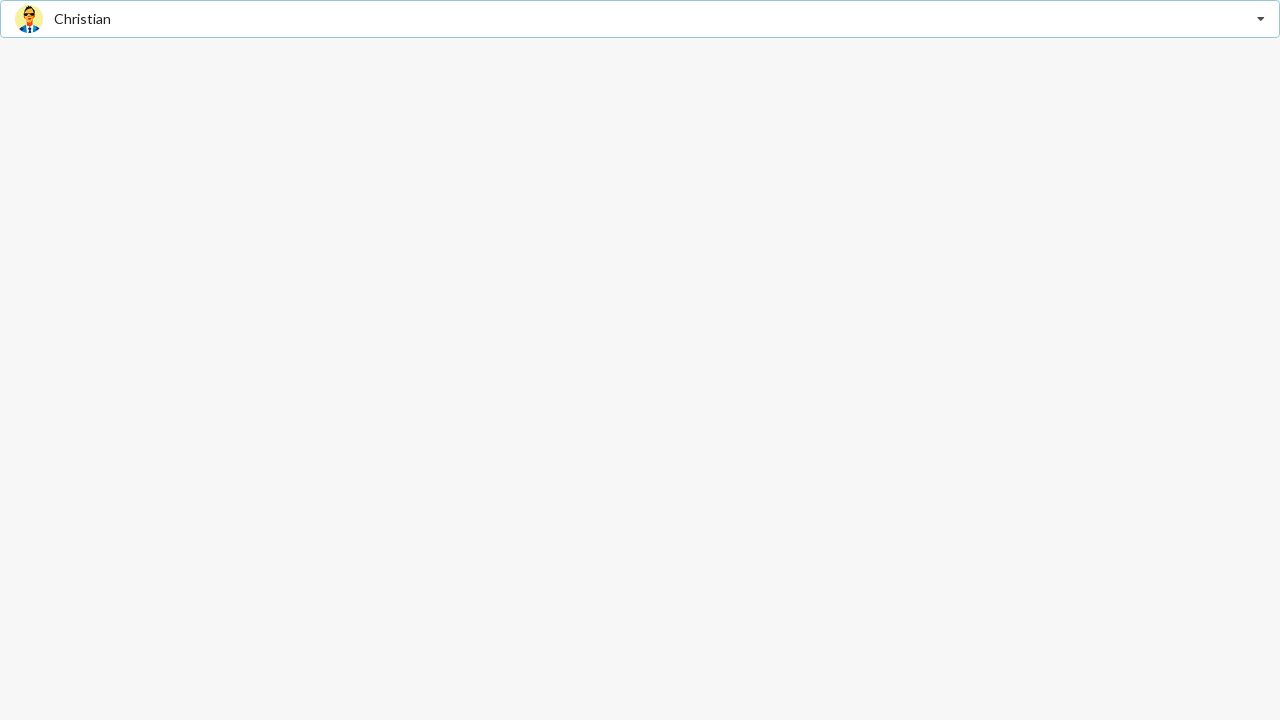